Tests form input functionality by filling username and password fields, retrieving their values, and then clearing them

Starting URL: https://theautomationzone.blogspot.com/2020/07/mix-of-basic-webelements.html

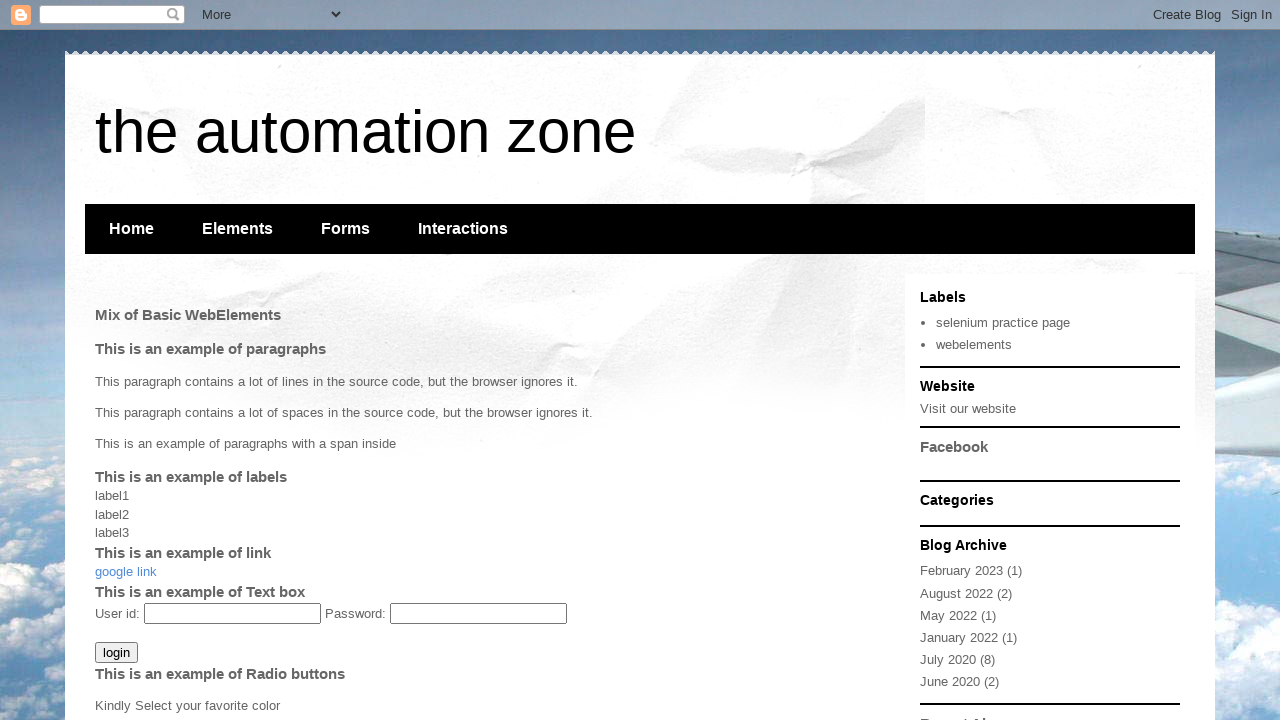

Retrieved text content from paragraph element #p1
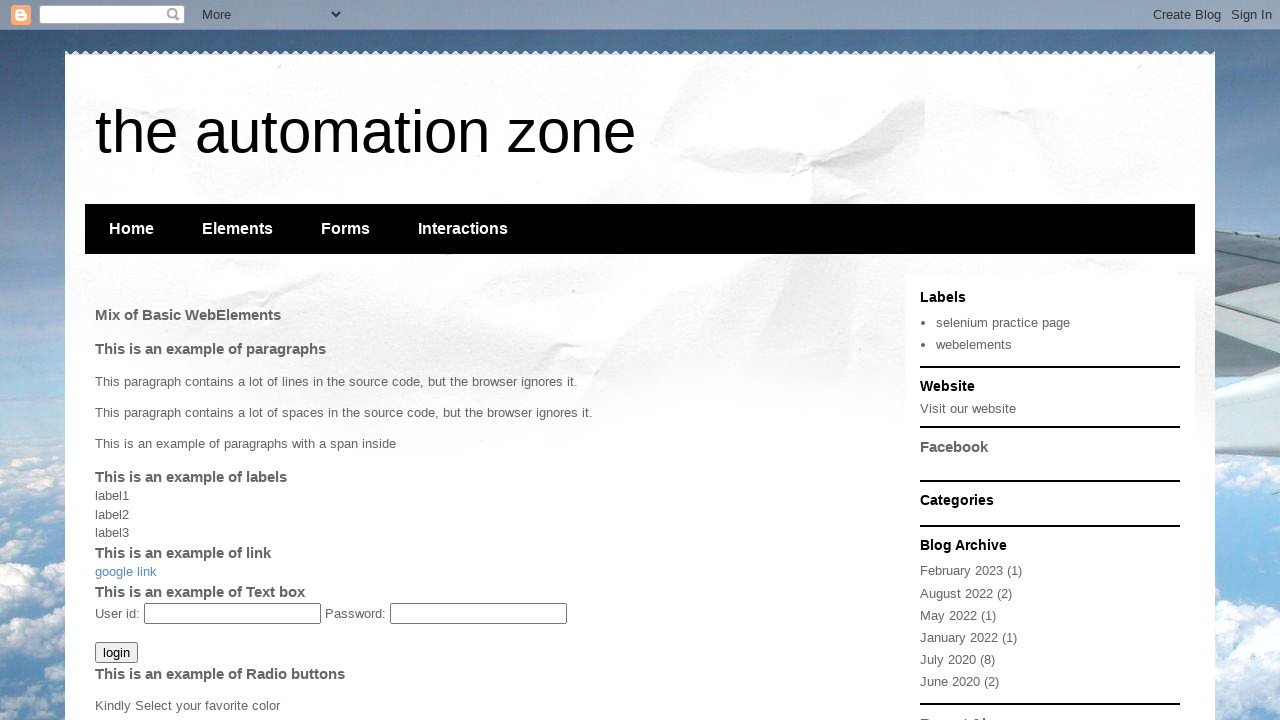

Filled username field with 'JAVA' on #input1
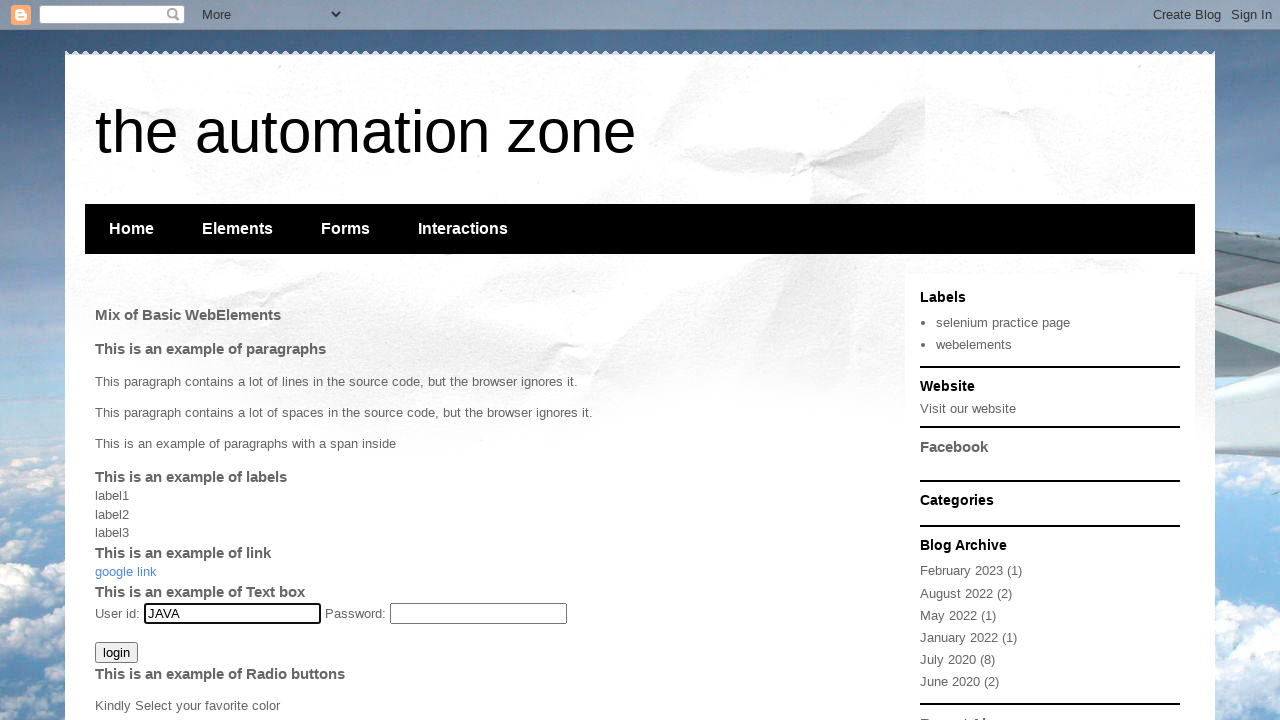

Filled password field with 'SELENIUM' on #input2
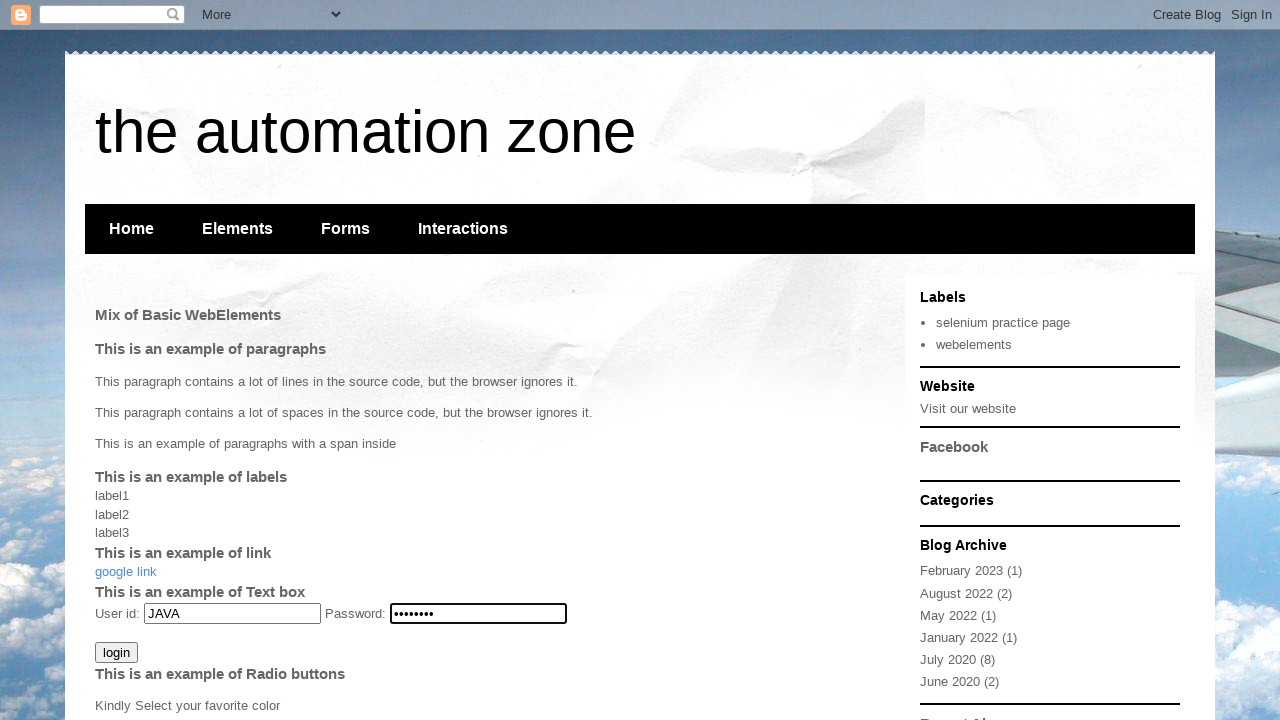

Retrieved username field value
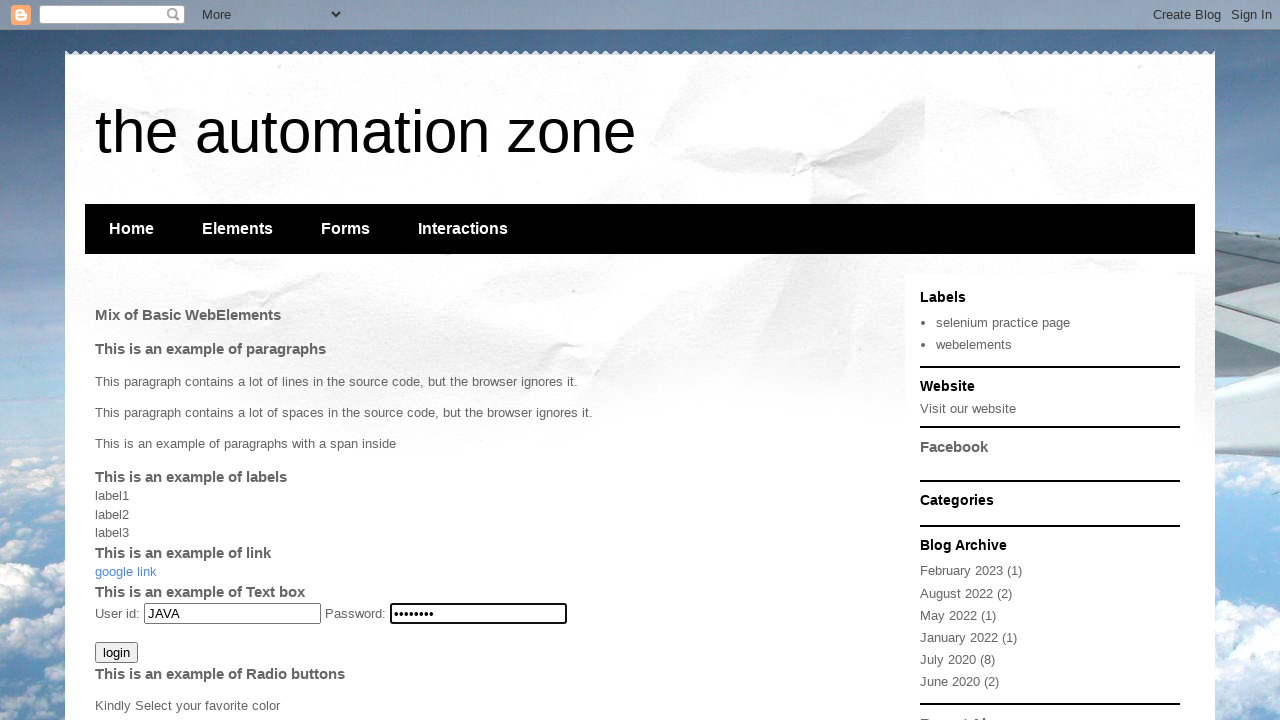

Retrieved password field value
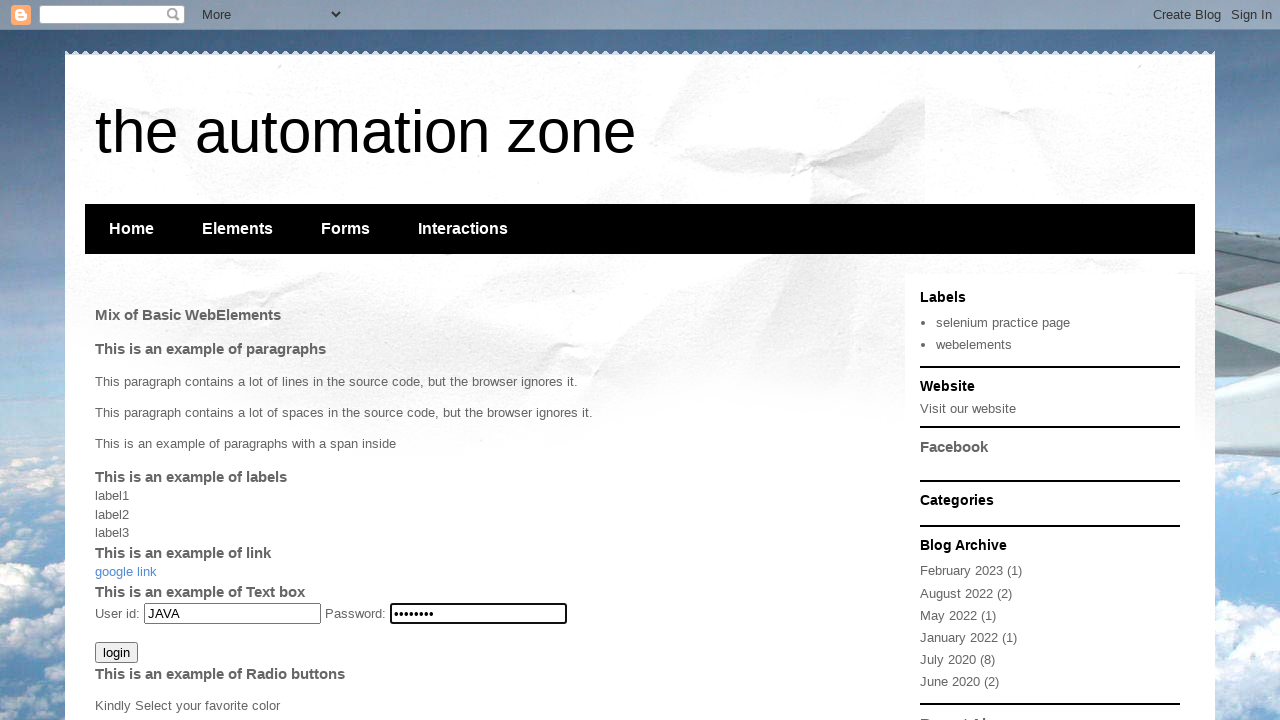

Cleared username field on #input1
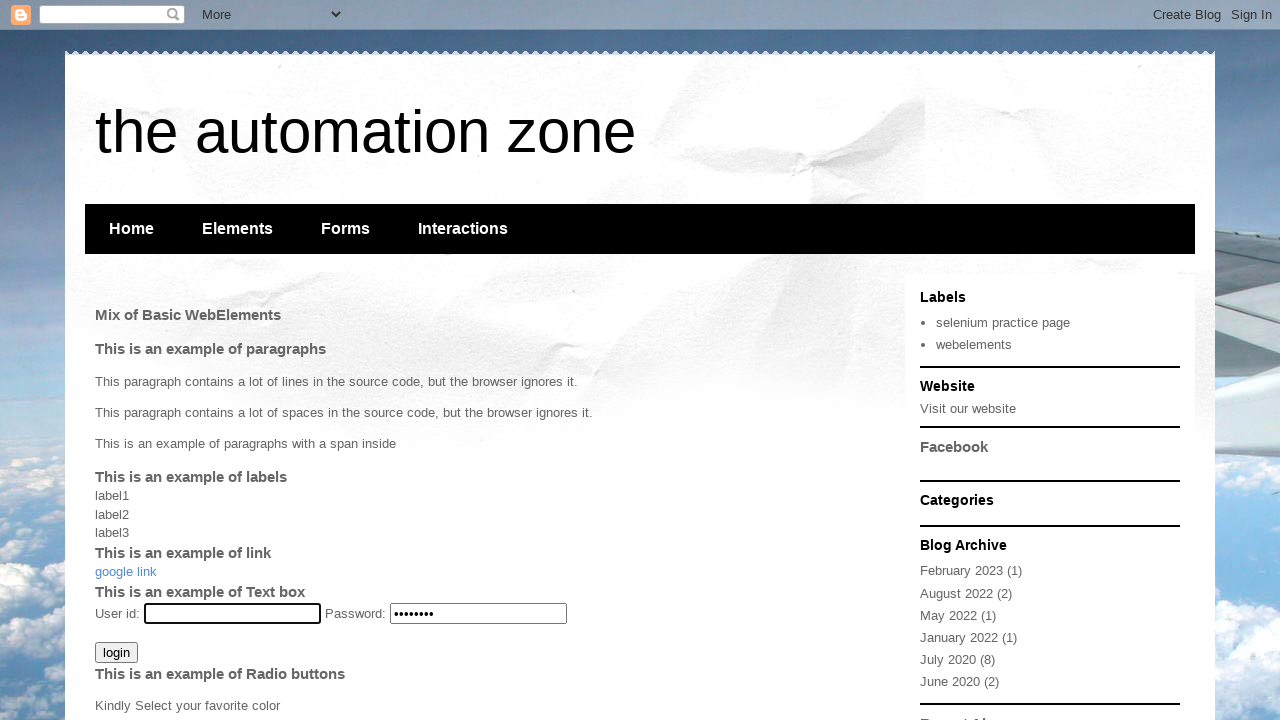

Cleared password field on #input2
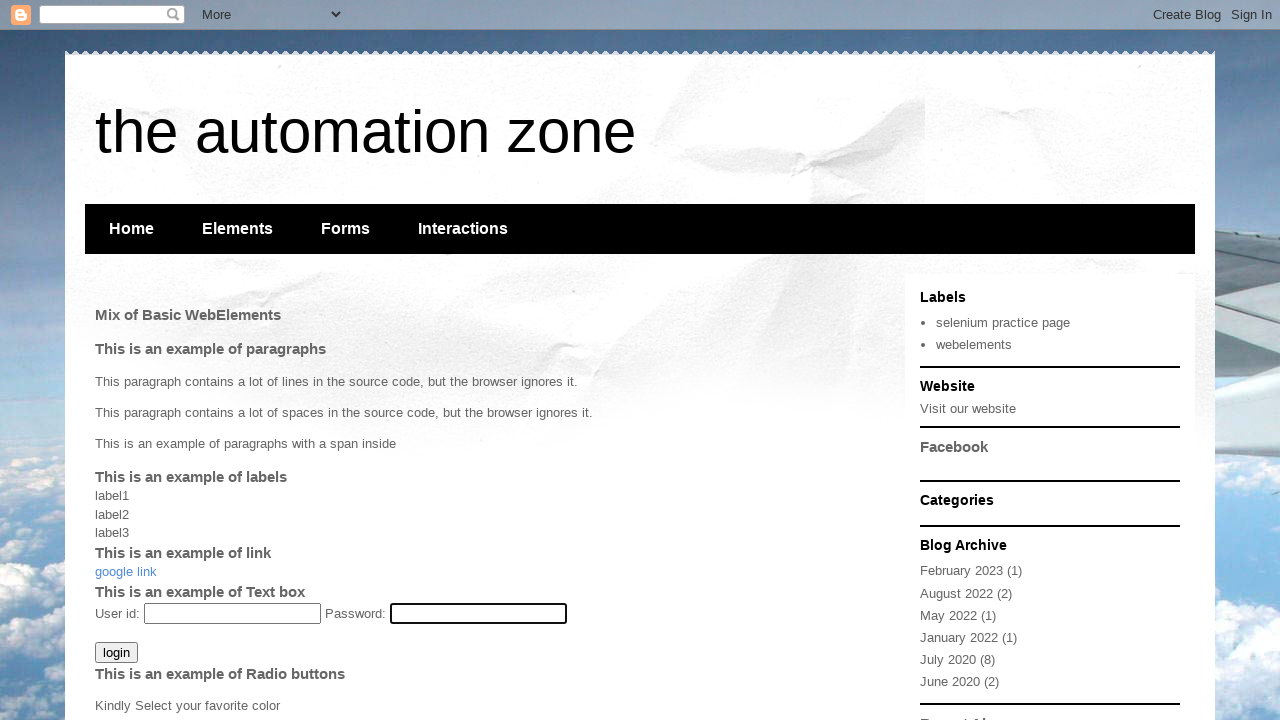

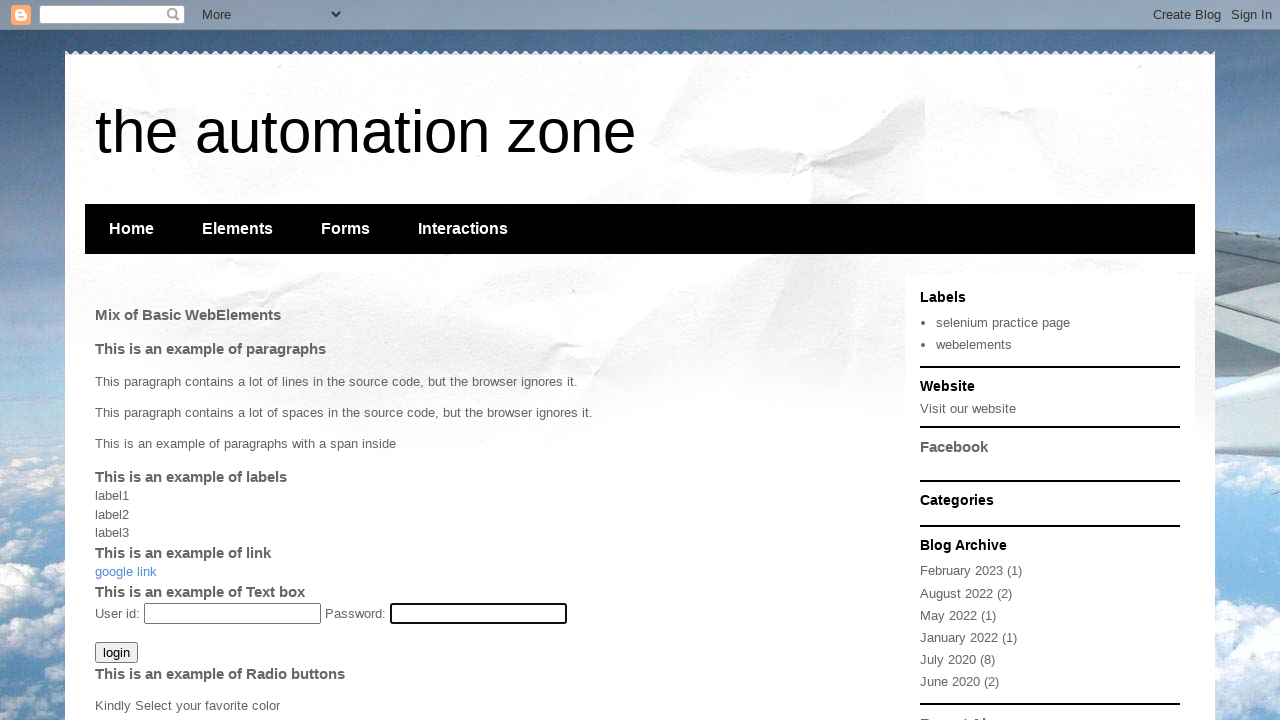